Tests explicit wait by waiting for a paragraph containing 'changes color' text to become invisible

Starting URL: https://kristinek.github.io/site/examples/sync

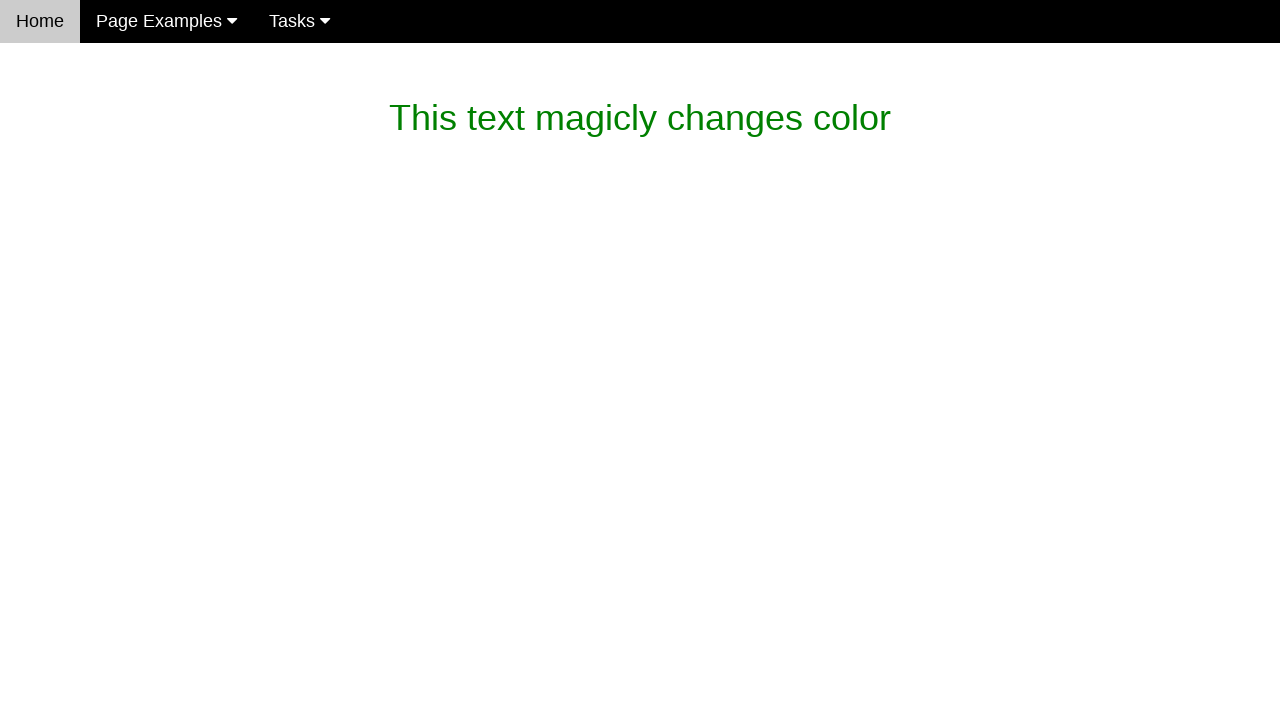

Navigated to explicit wait test page
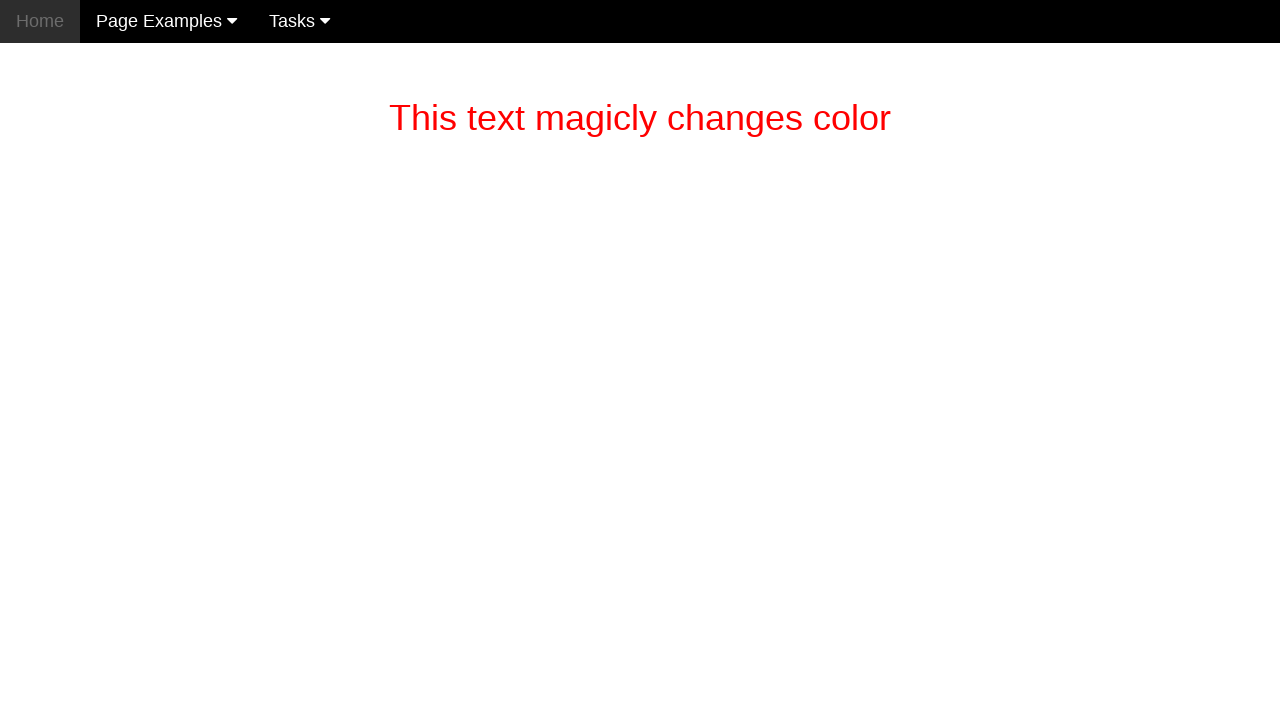

Waited for paragraph containing 'changes color' text to become invisible
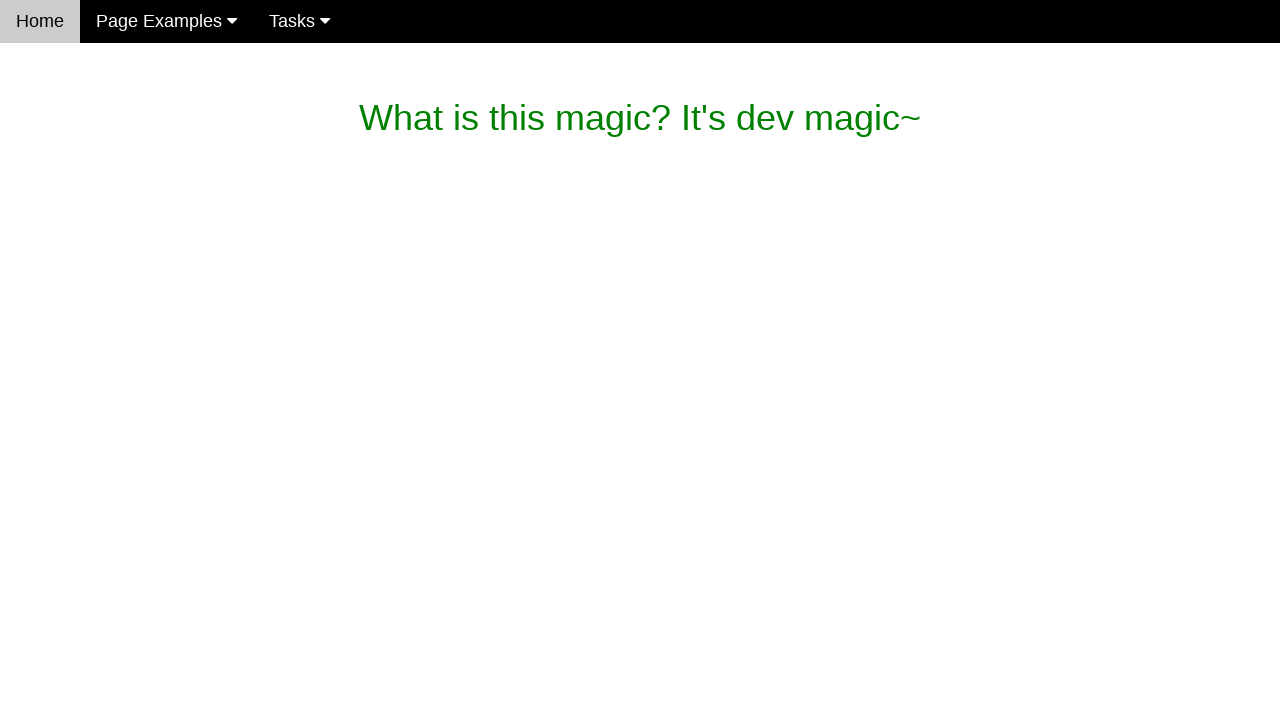

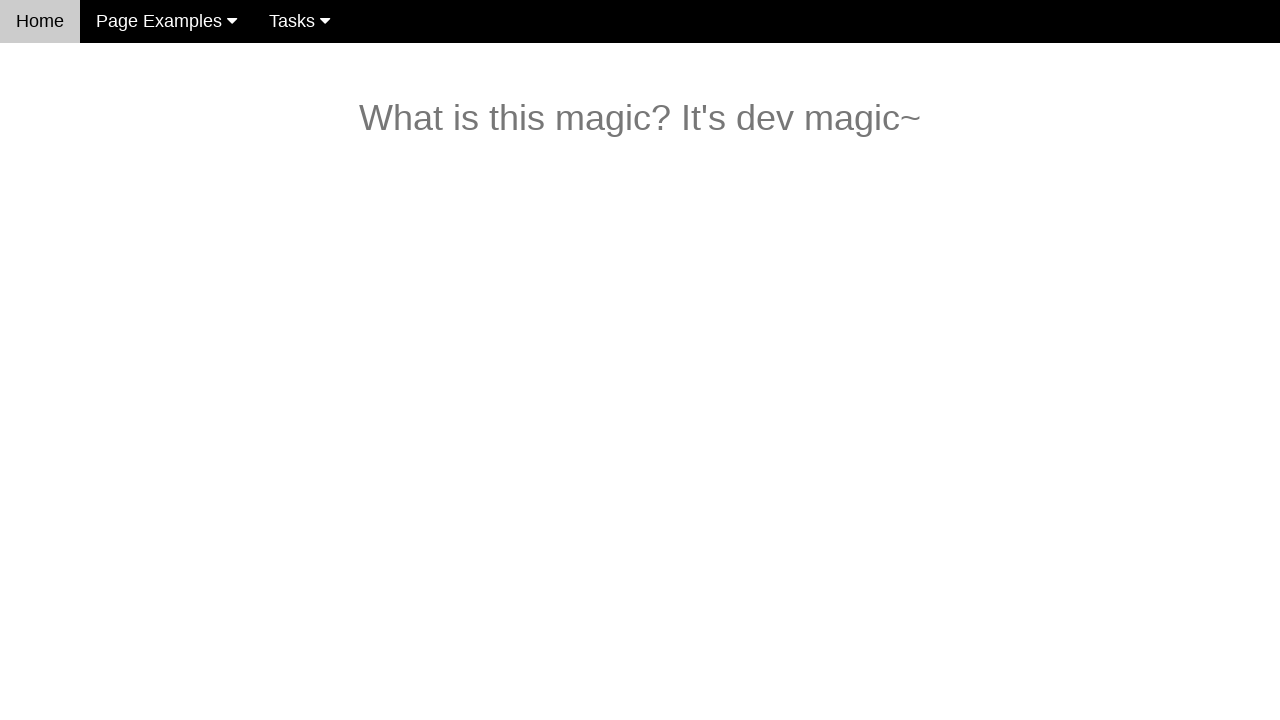